Tests the text box form on demoqa.com by entering a full name, clicking submit, and verifying the result displays correctly

Starting URL: https://demoqa.com/text-box/

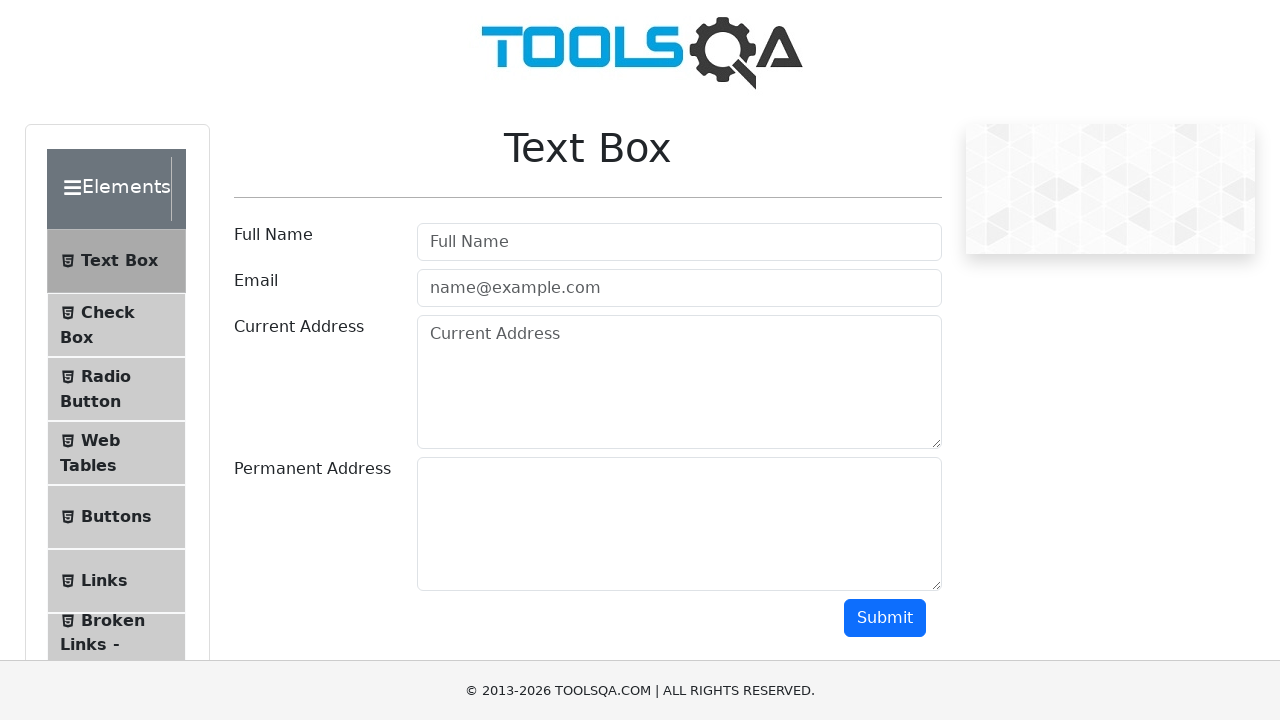

Filled full name text box with 'FirstName LastName' on #userName
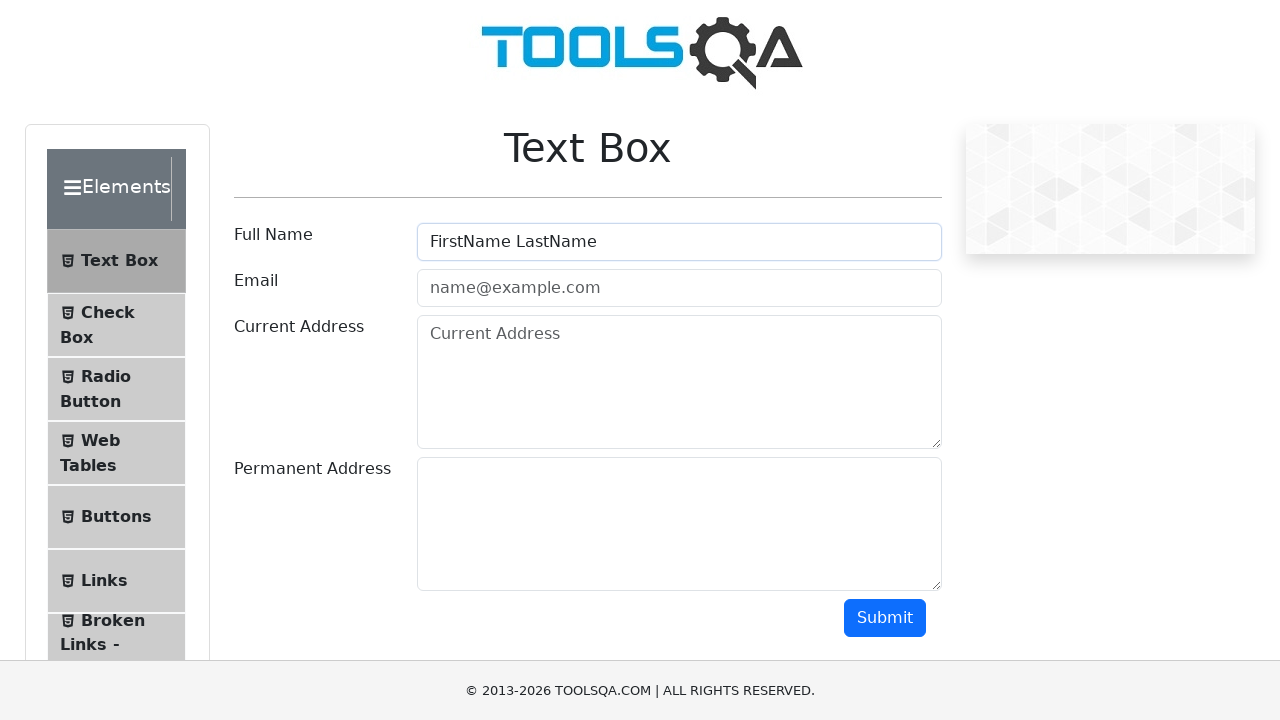

Clicked submit button at (885, 618) on #submit
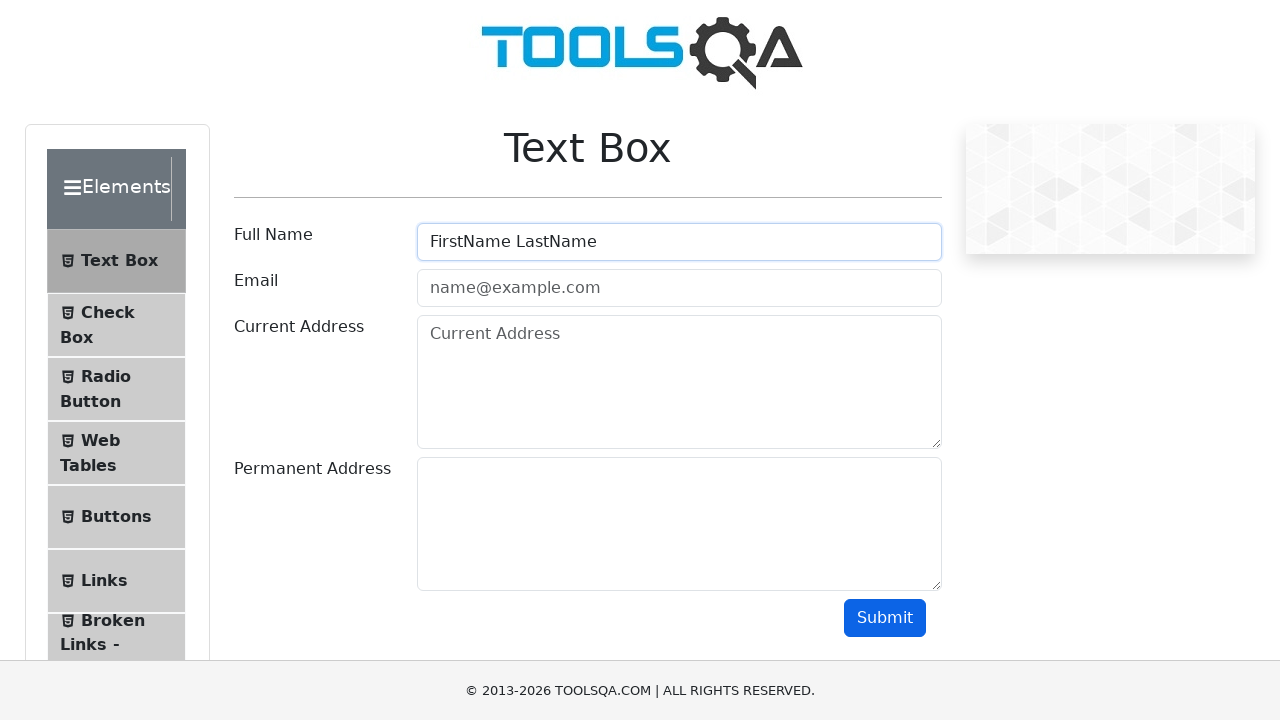

Result field appeared with submitted name
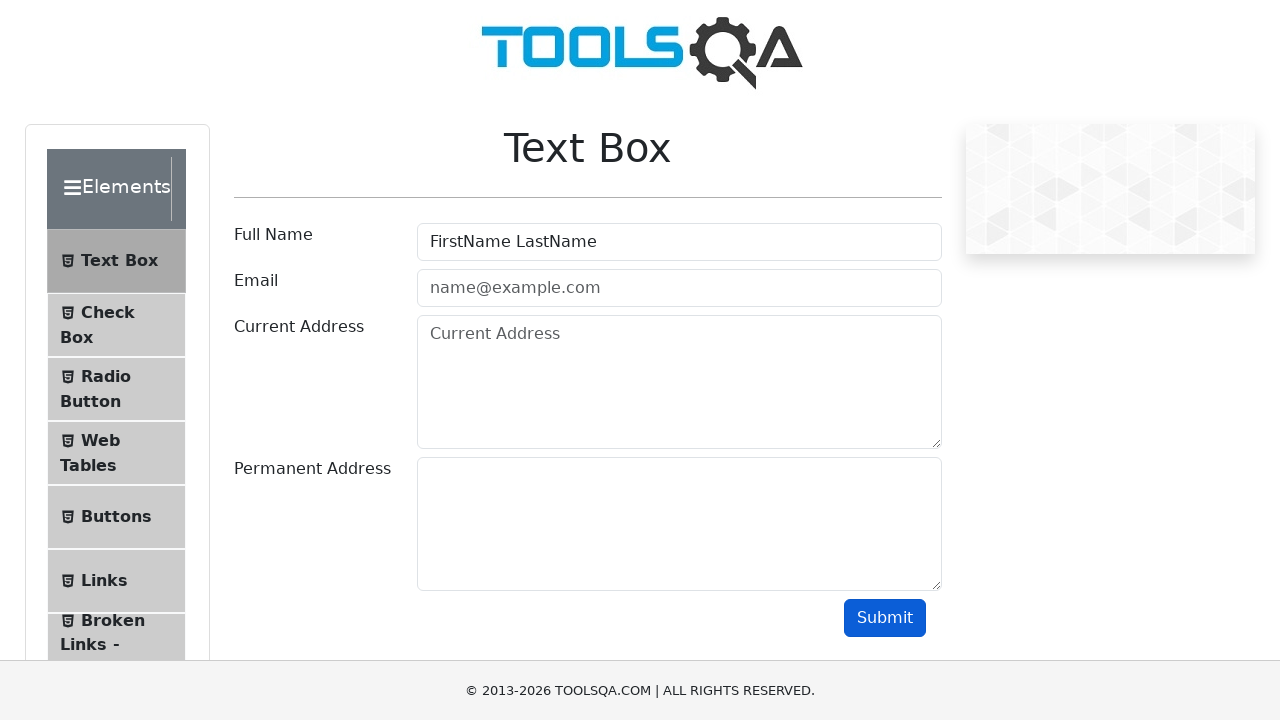

Verified result text matches 'Name:FirstName LastName'
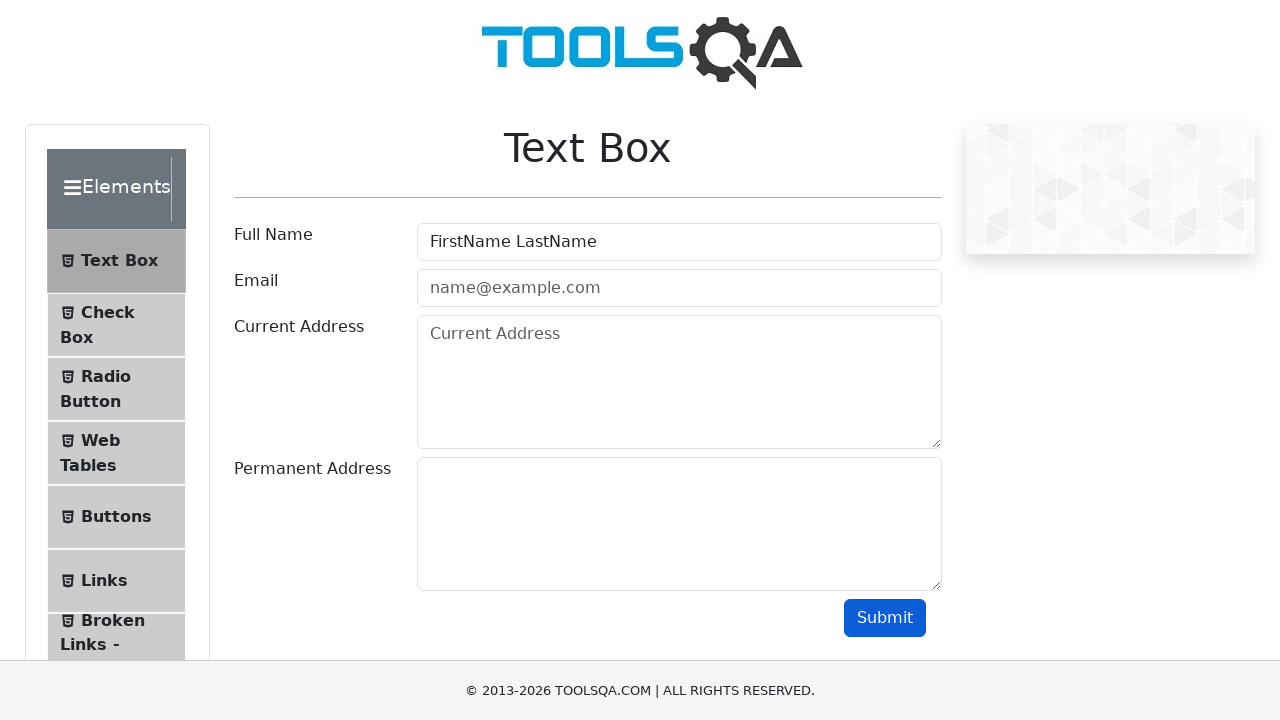

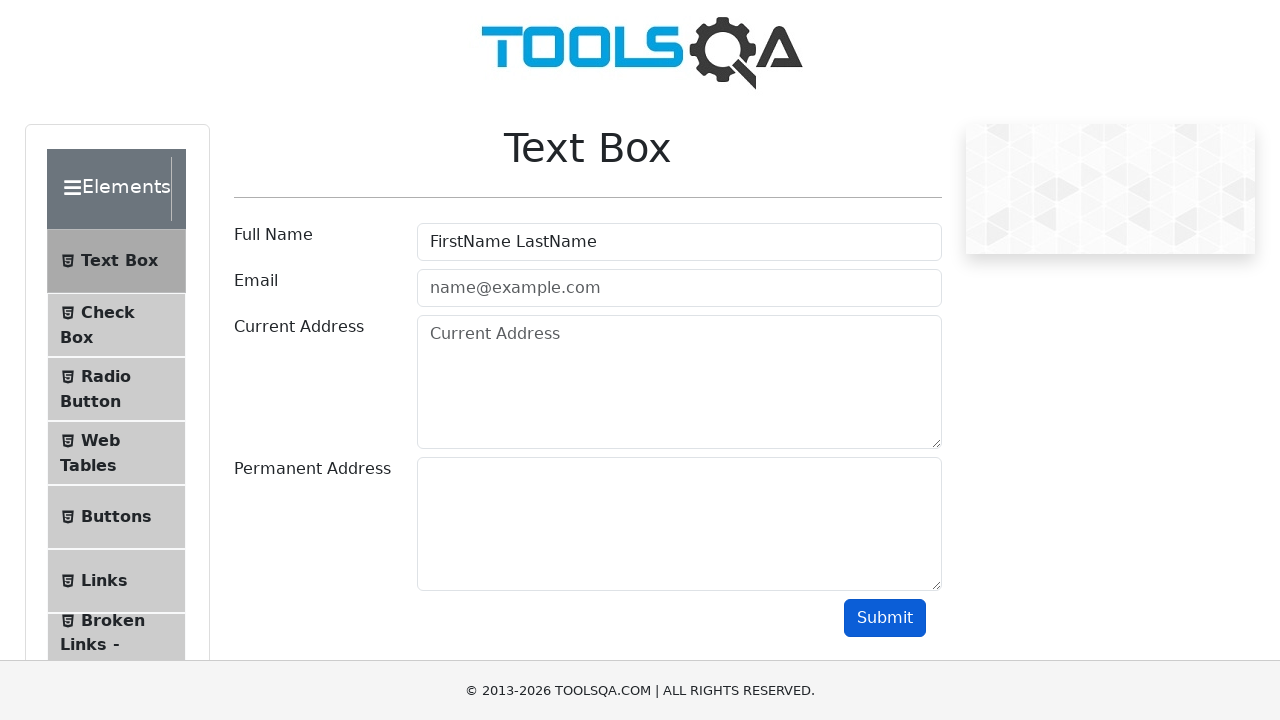